Tests a practice form by filling in name and email fields, clicking a checkbox, and submitting the form, then verifying a success alert appears

Starting URL: https://rahulshettyacademy.com/angularpractice/

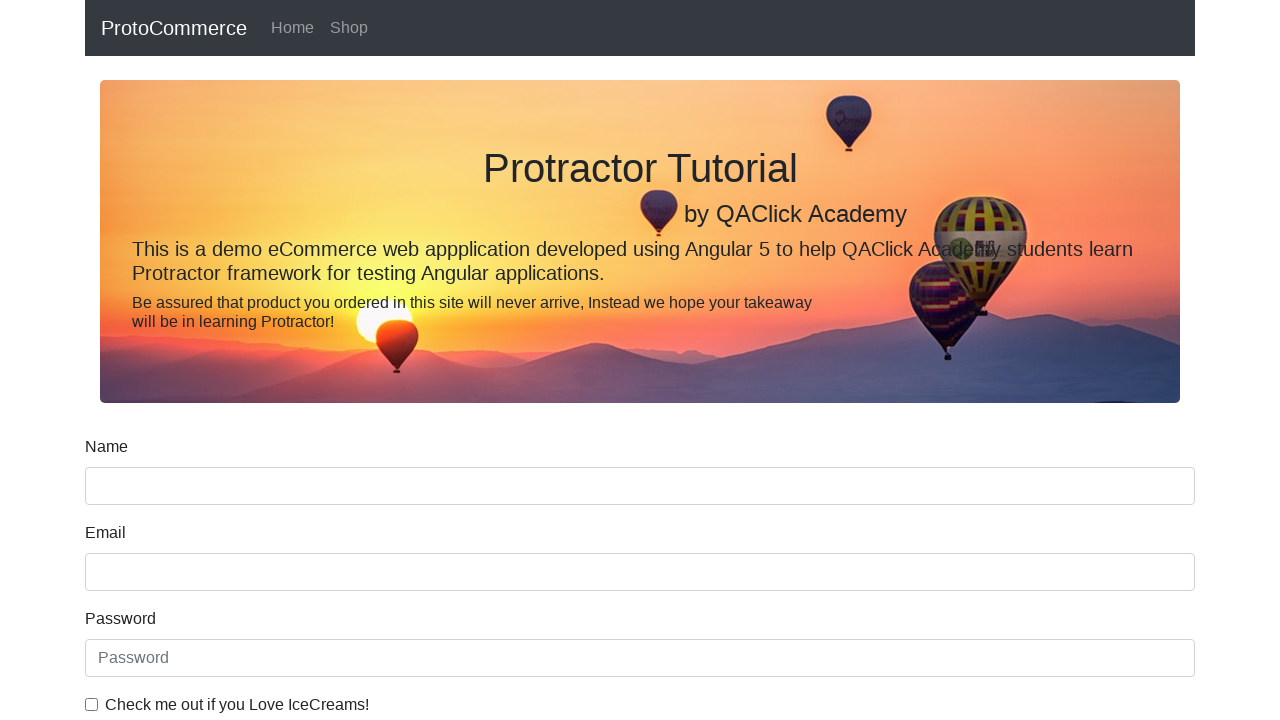

Filled name field with 'nombre de prueba' on input[name='name']
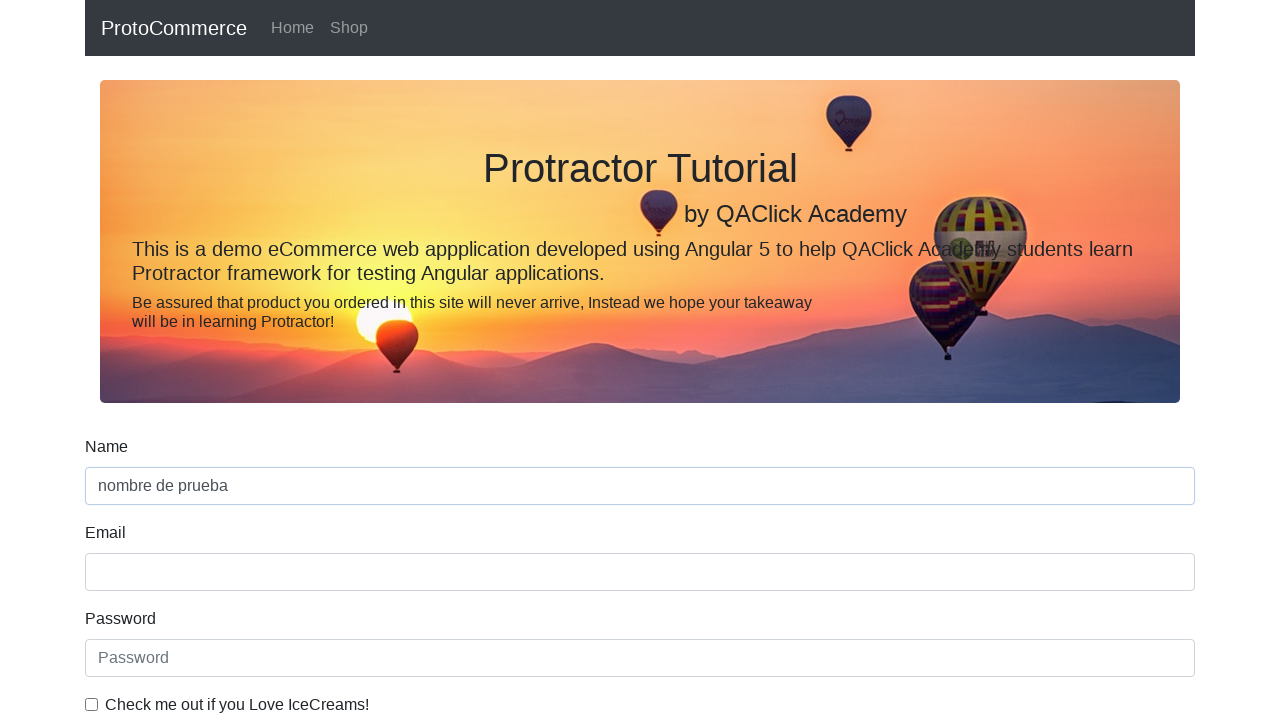

Filled email field with 'tetear@example.com' on input[name='email']
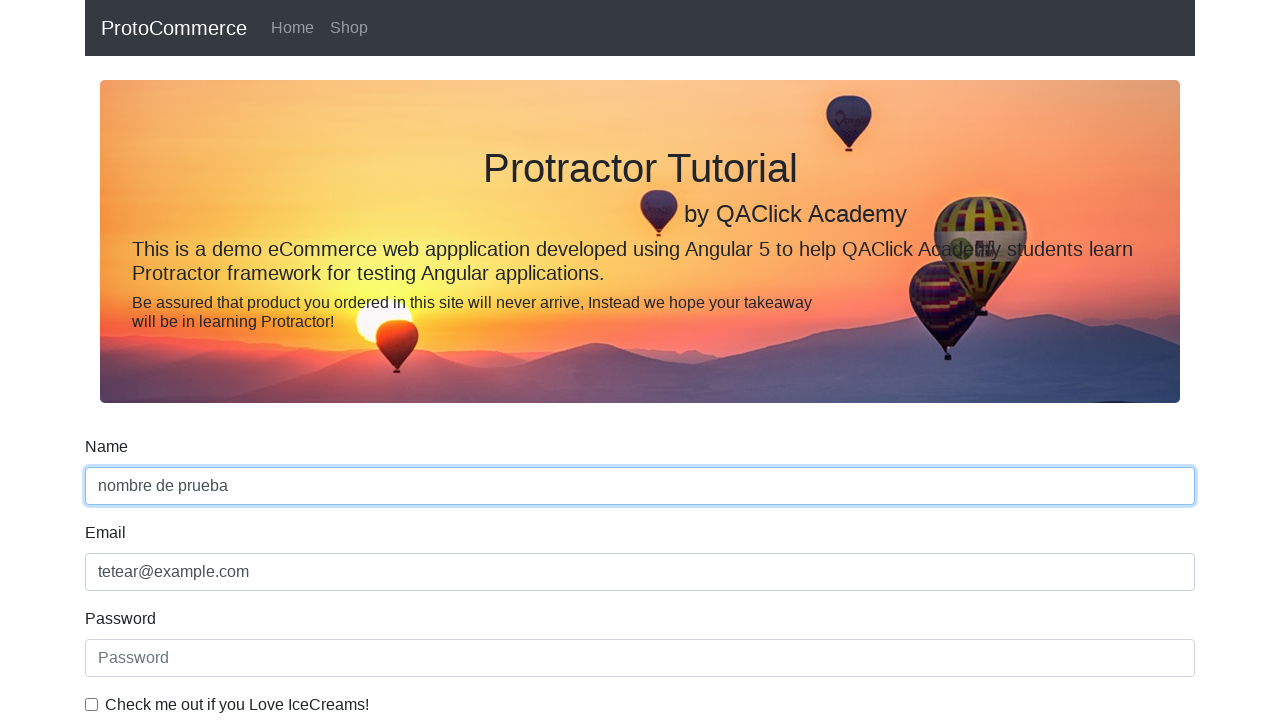

Clicked the example checkbox at (92, 704) on #exampleCheck1
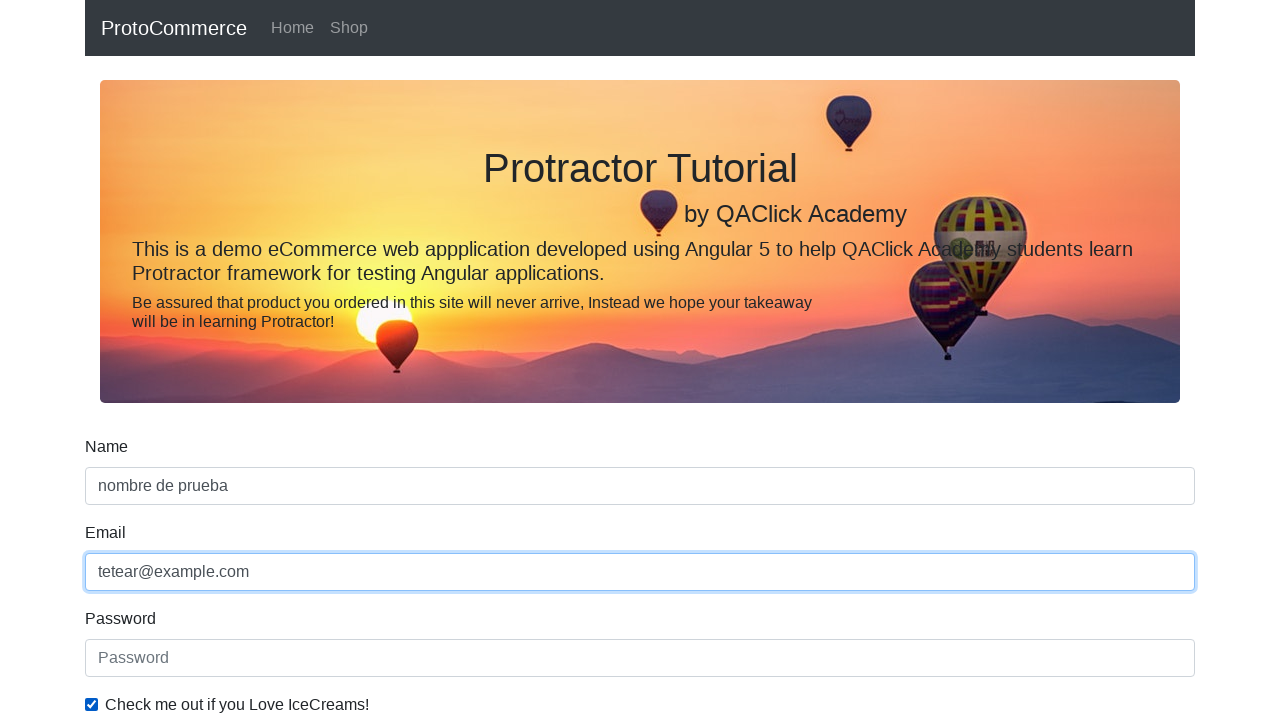

Clicked the form submit button at (123, 491) on input[type='submit']
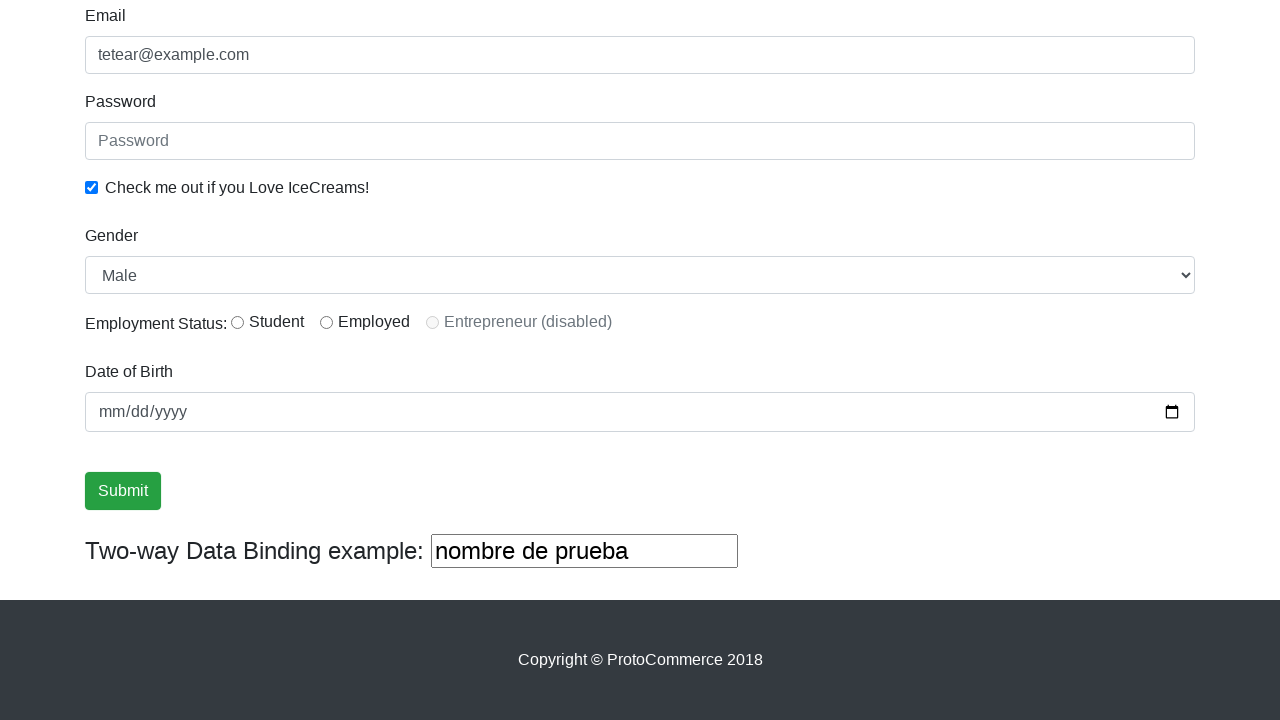

Success alert appeared after form submission
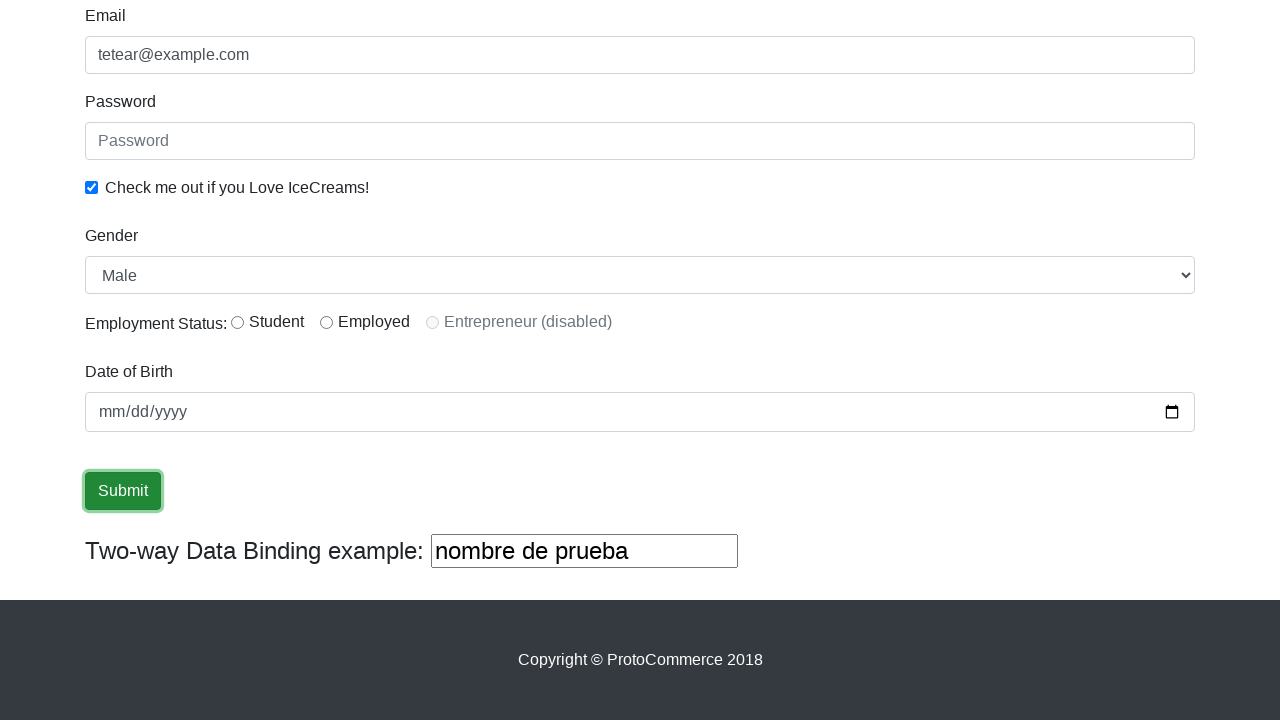

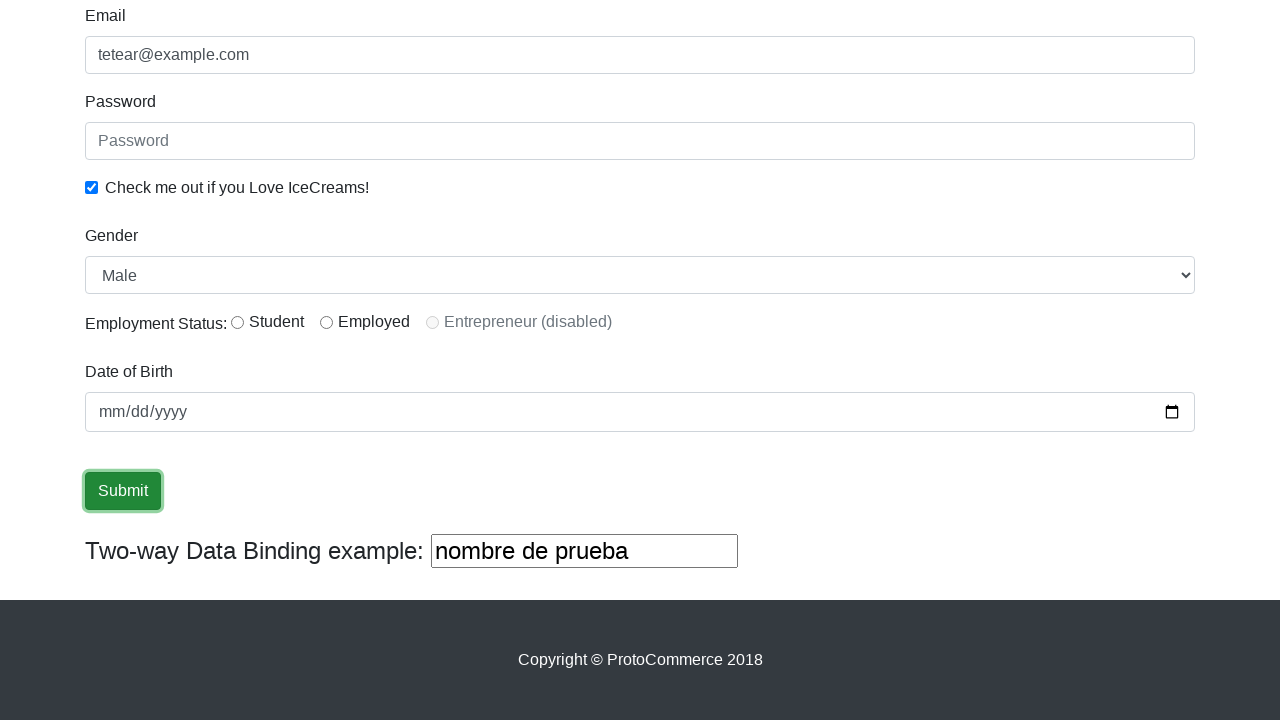